Tests web table interactions including reading table data, finding specific values, navigating pagination, and selecting checkboxes in the product table

Starting URL: https://testautomationpractice.blogspot.com/

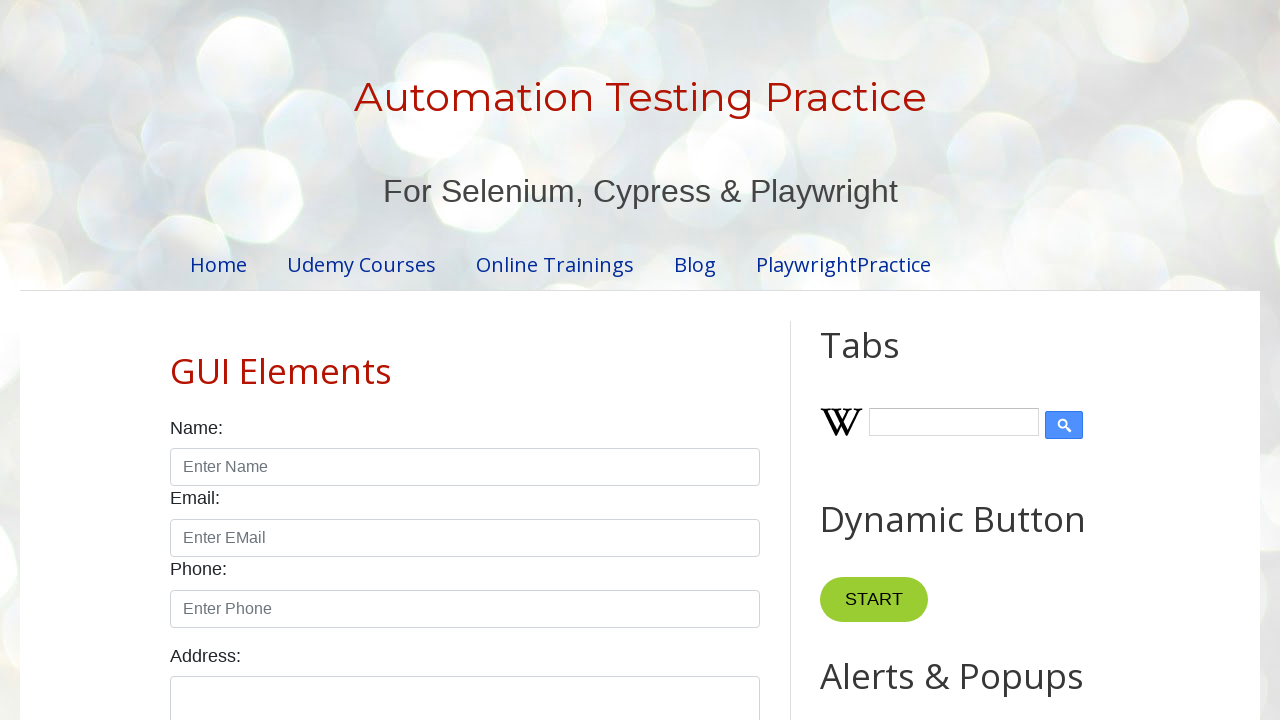

Retrieved row count from product table
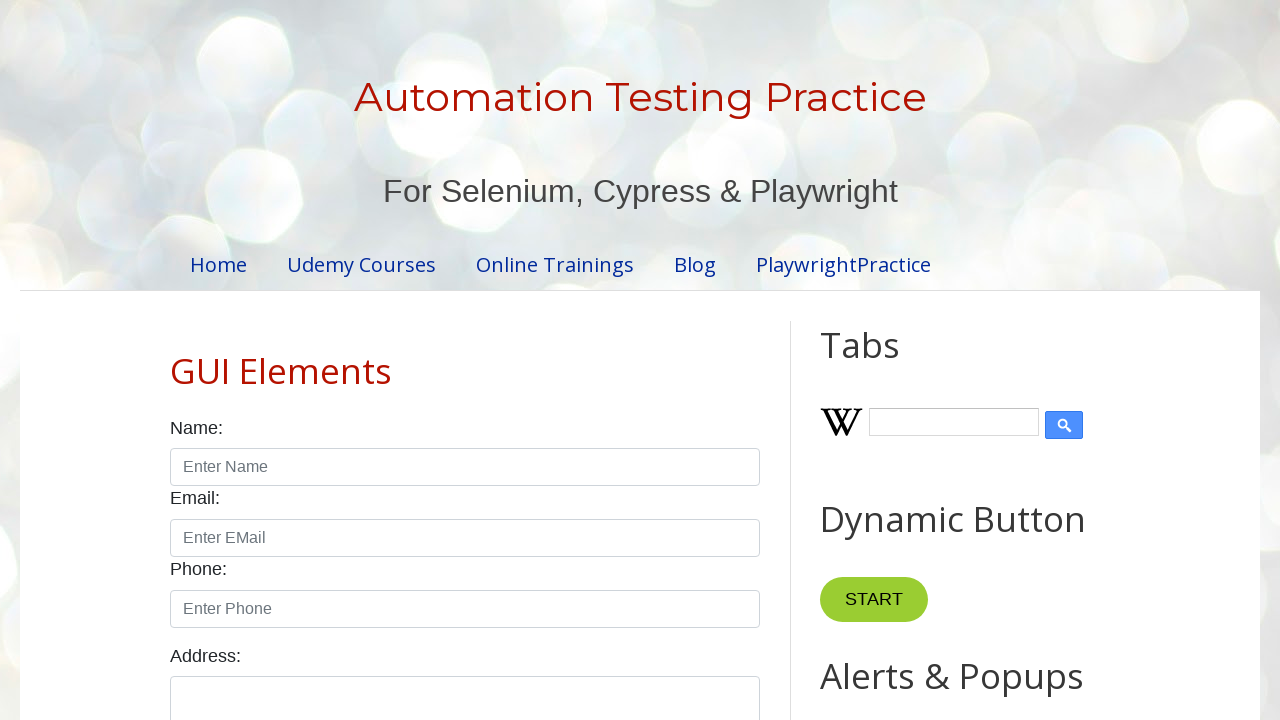

Retrieved column count from product table
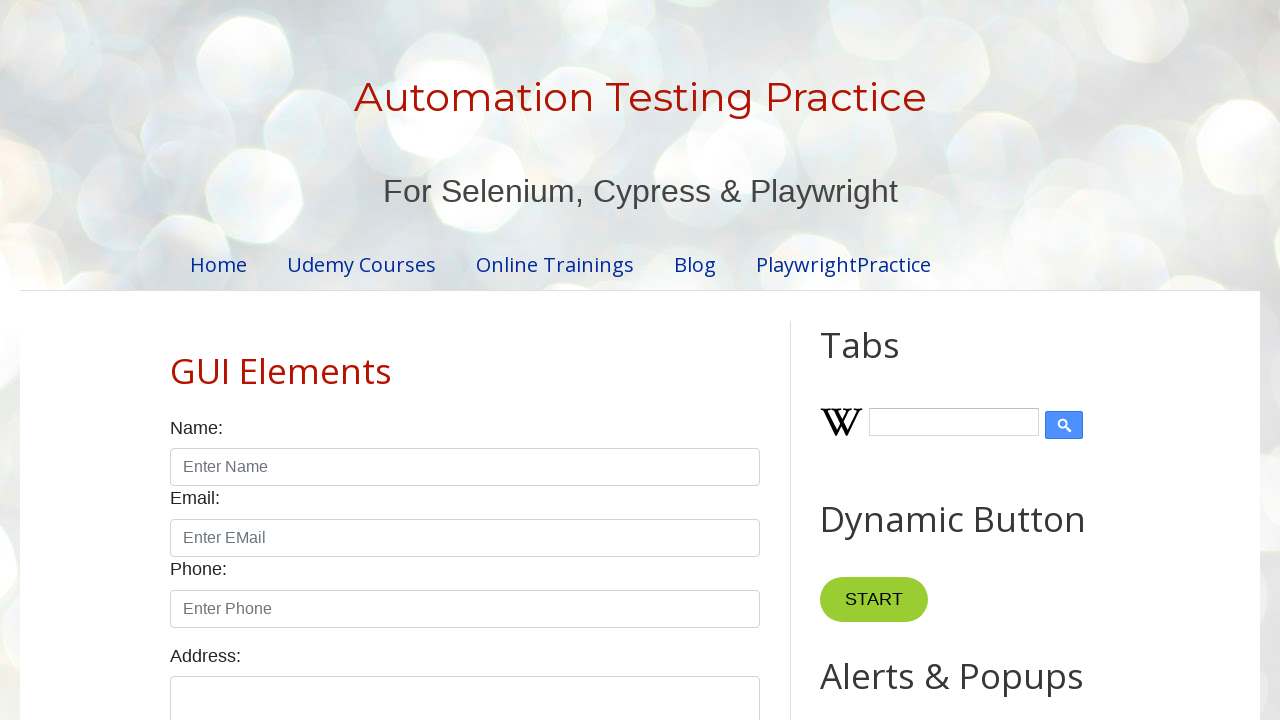

Retrieved specific cell value from row 3, column 3
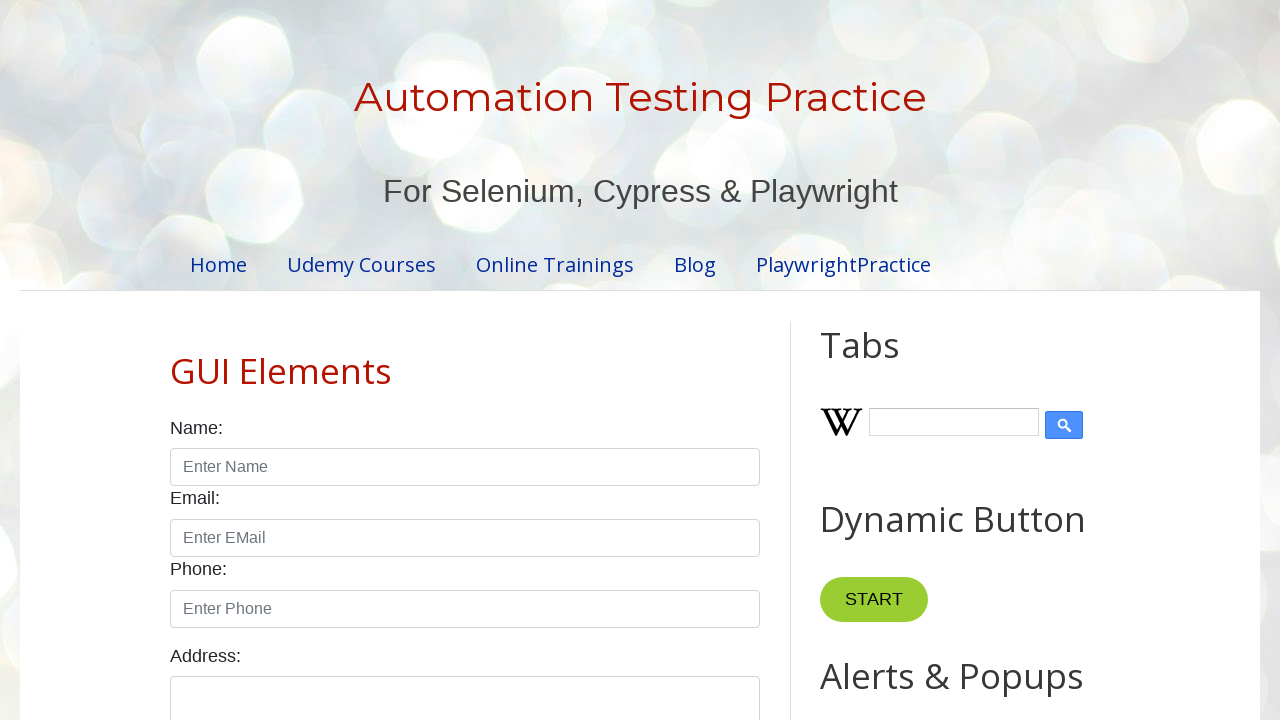

Iterated through all table data cells
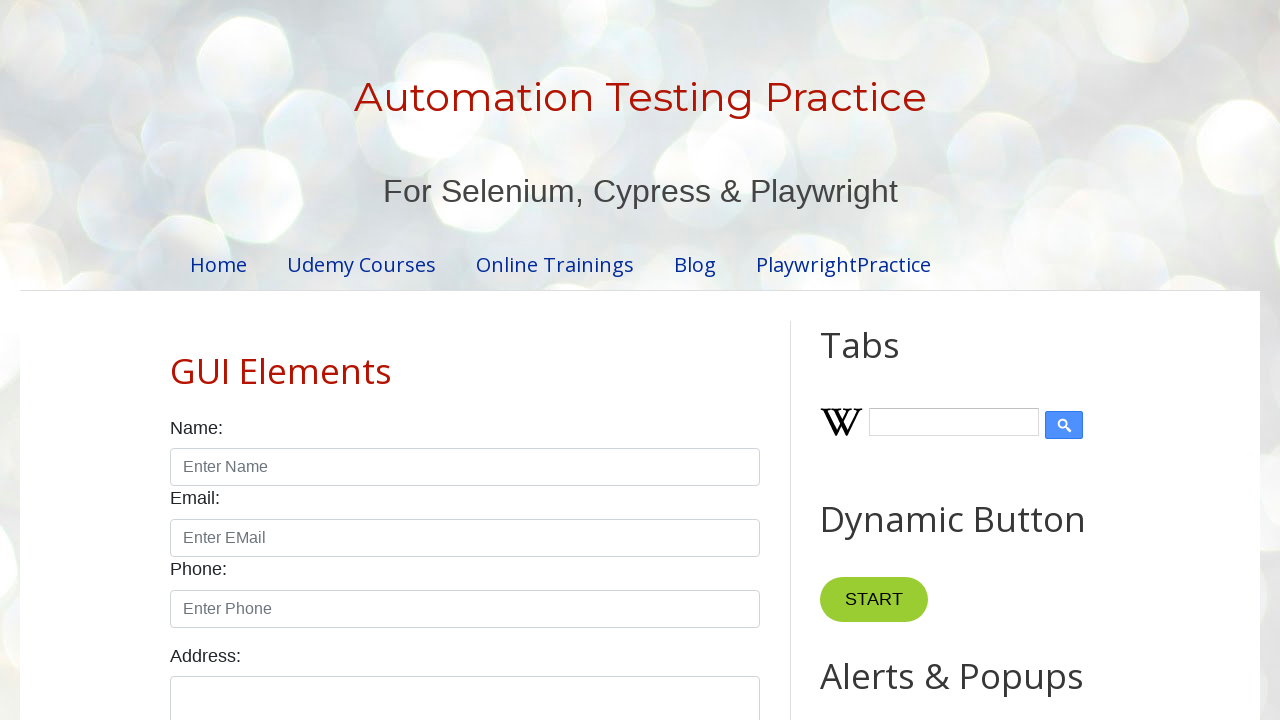

Found product price for 'Laptop'
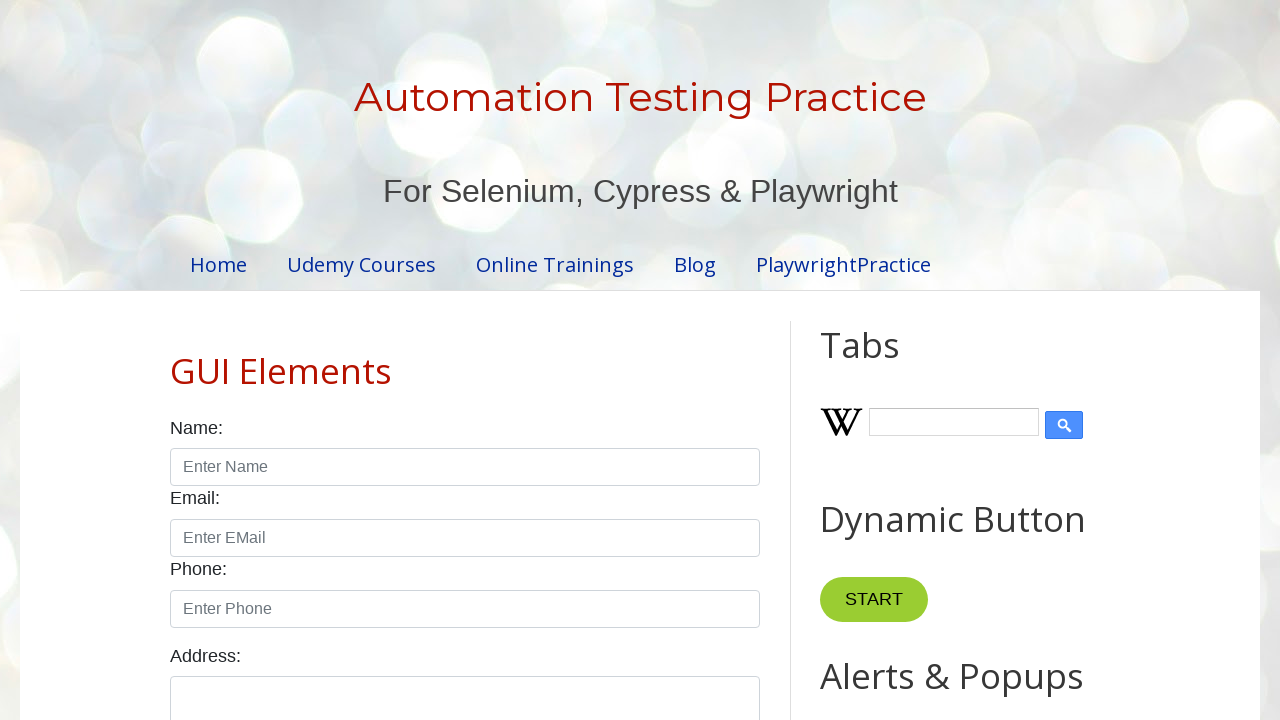

Retrieved pagination item count
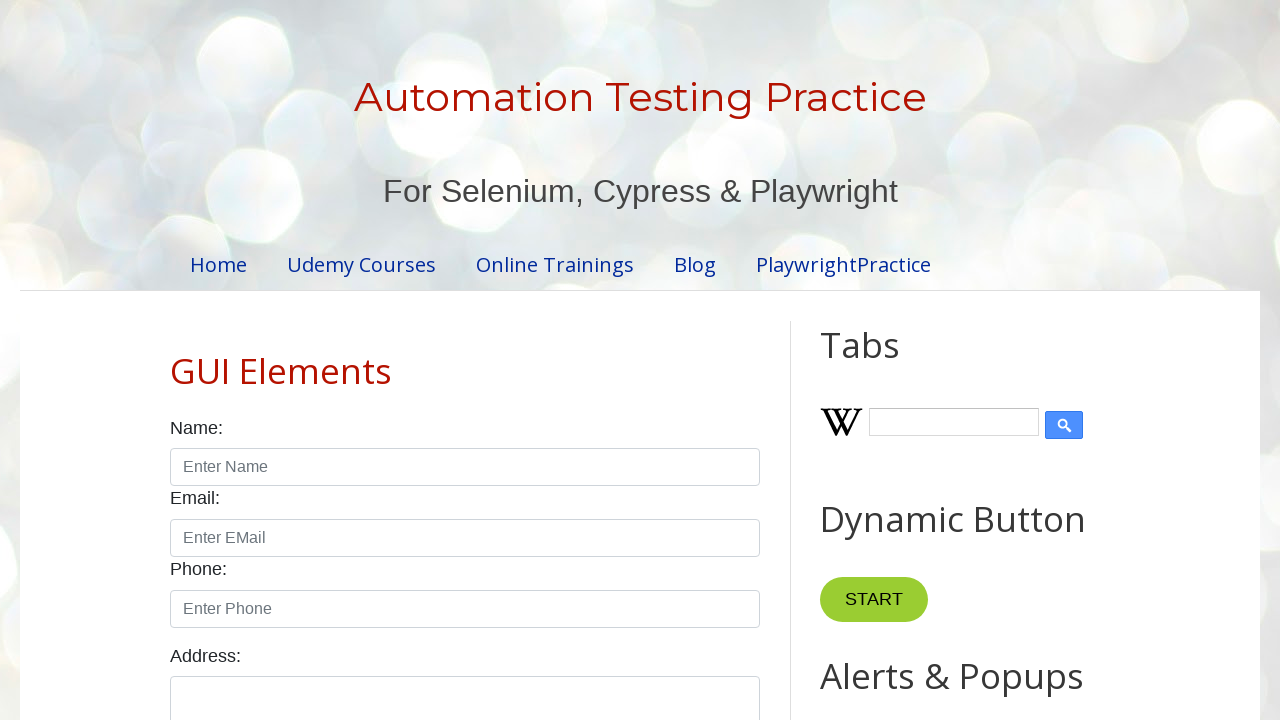

Clicked pagination item 1 at (416, 361) on xpath=//ul[@class='pagination']/li >> nth=0
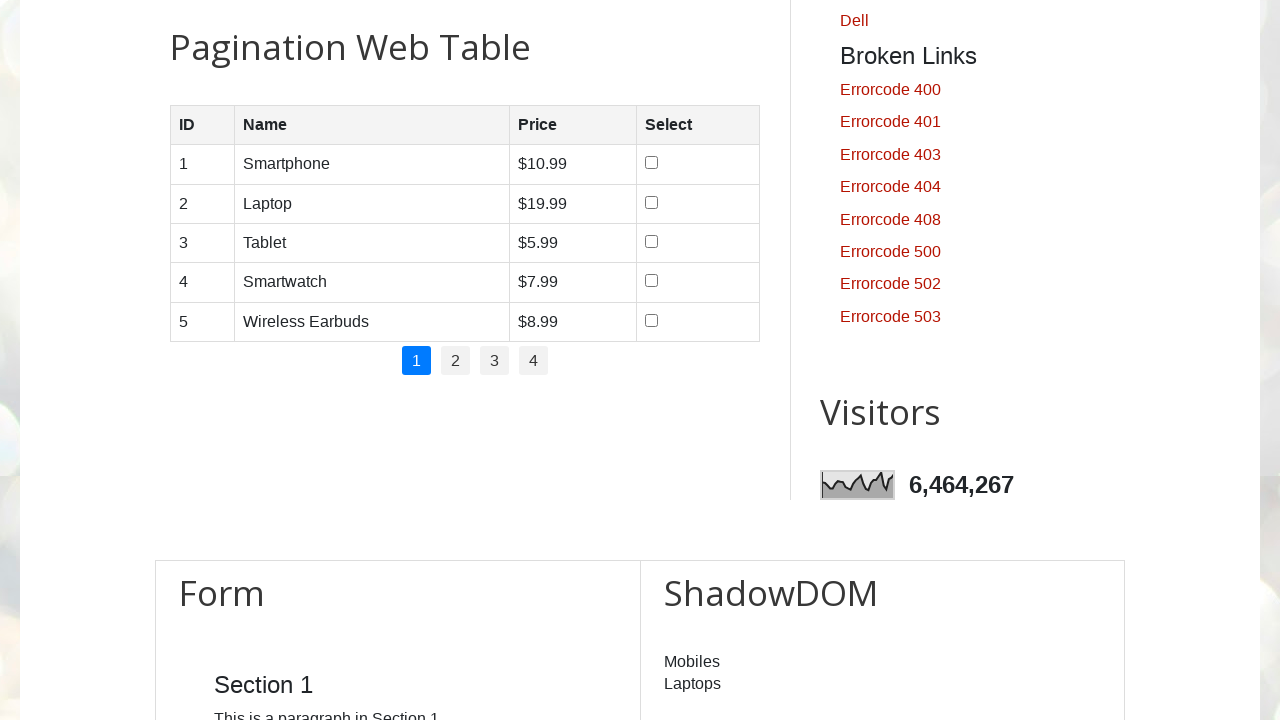

Waited for table to update after pagination click
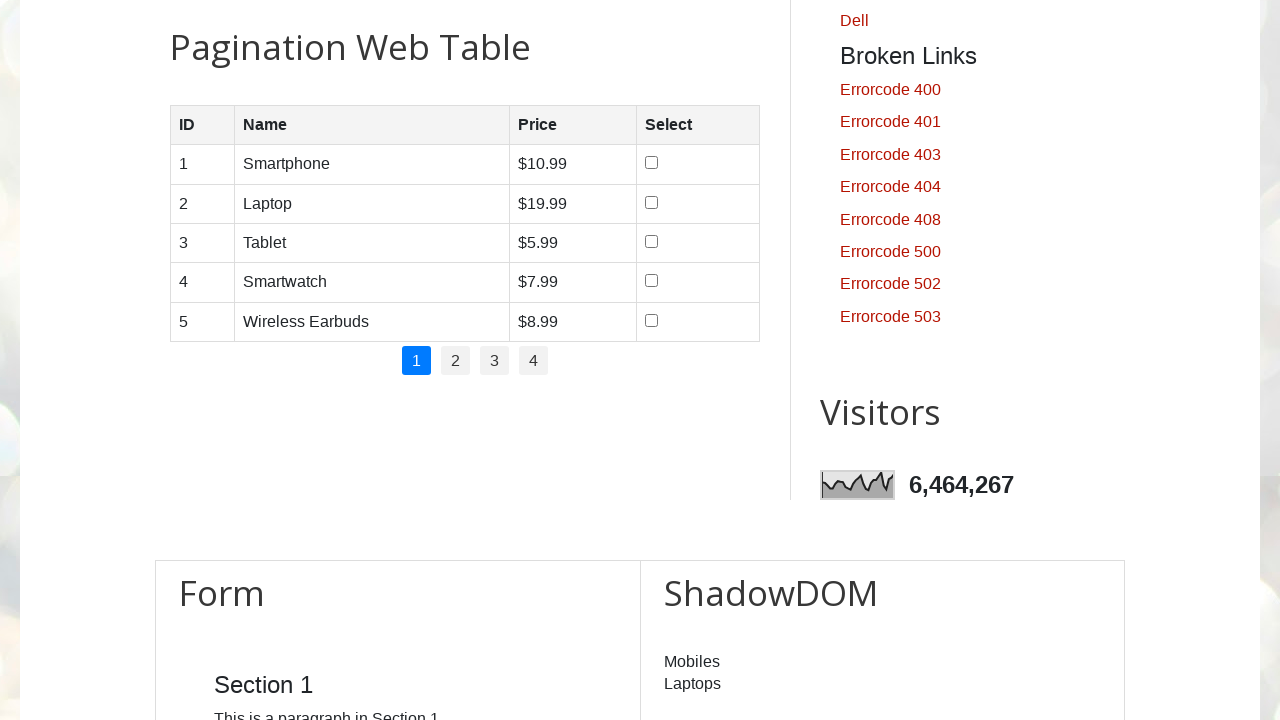

Selected checkbox in row 1 on page 1 at (651, 163) on //table[@id='productTable']/tbody/tr[1]/td[4]/input
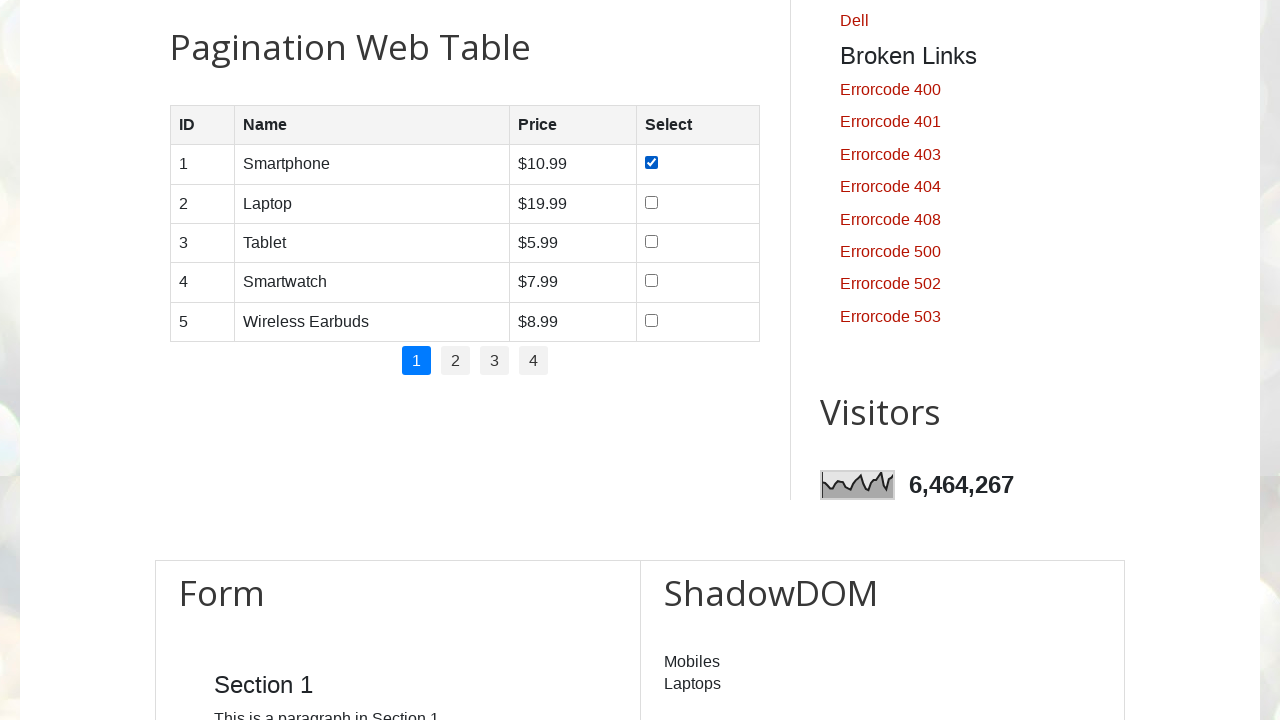

Selected checkbox in row 2 on page 1 at (651, 202) on //table[@id='productTable']/tbody/tr[2]/td[4]/input
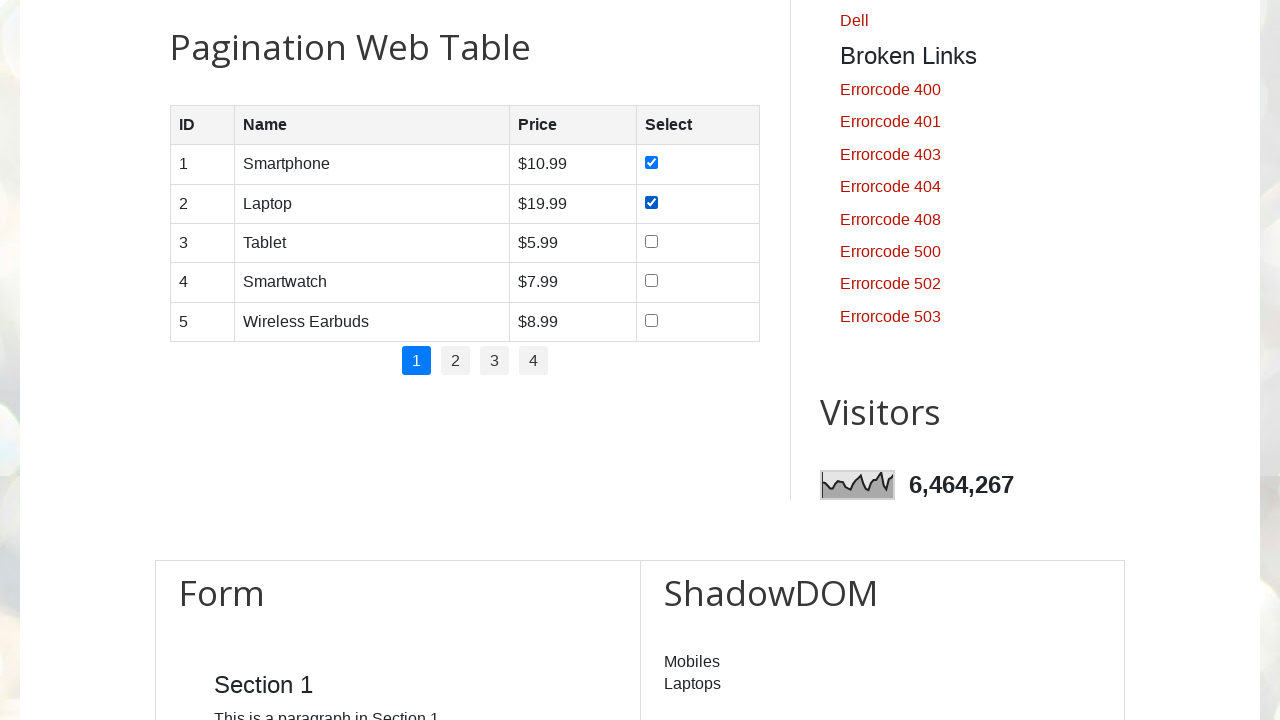

Selected checkbox in row 3 on page 1 at (651, 241) on //table[@id='productTable']/tbody/tr[3]/td[4]/input
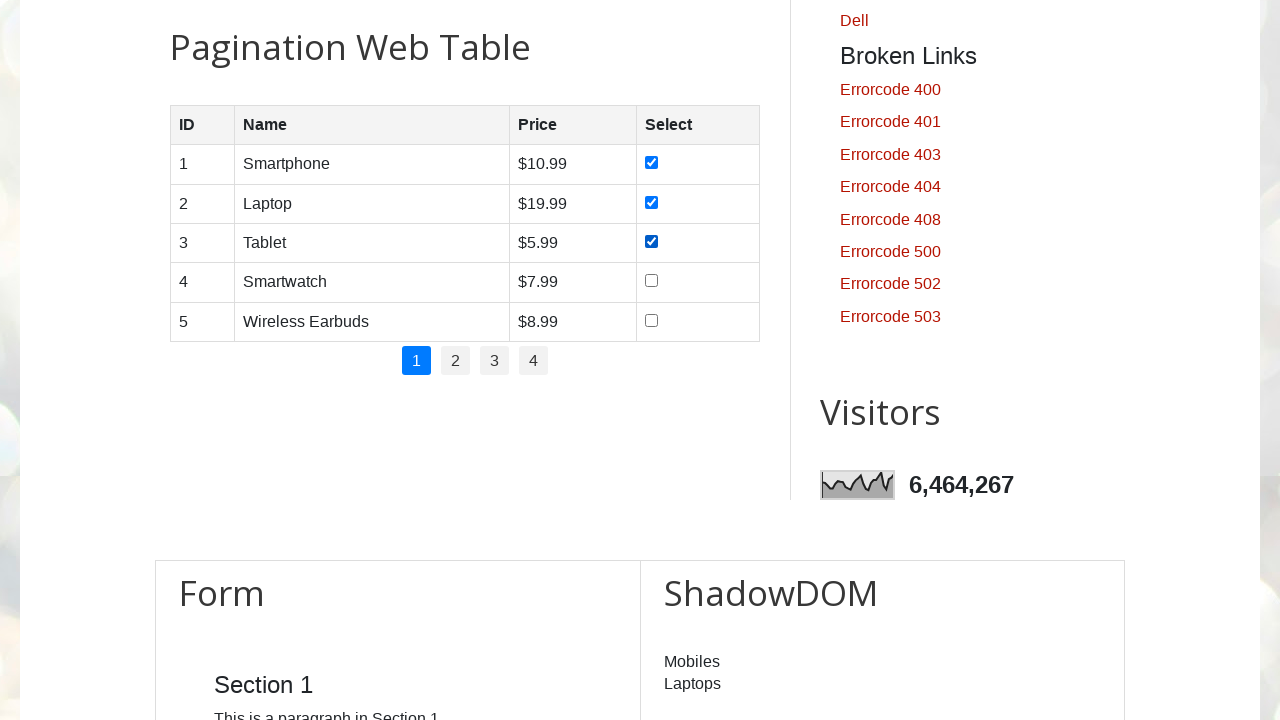

Selected checkbox in row 4 on page 1 at (651, 281) on //table[@id='productTable']/tbody/tr[4]/td[4]/input
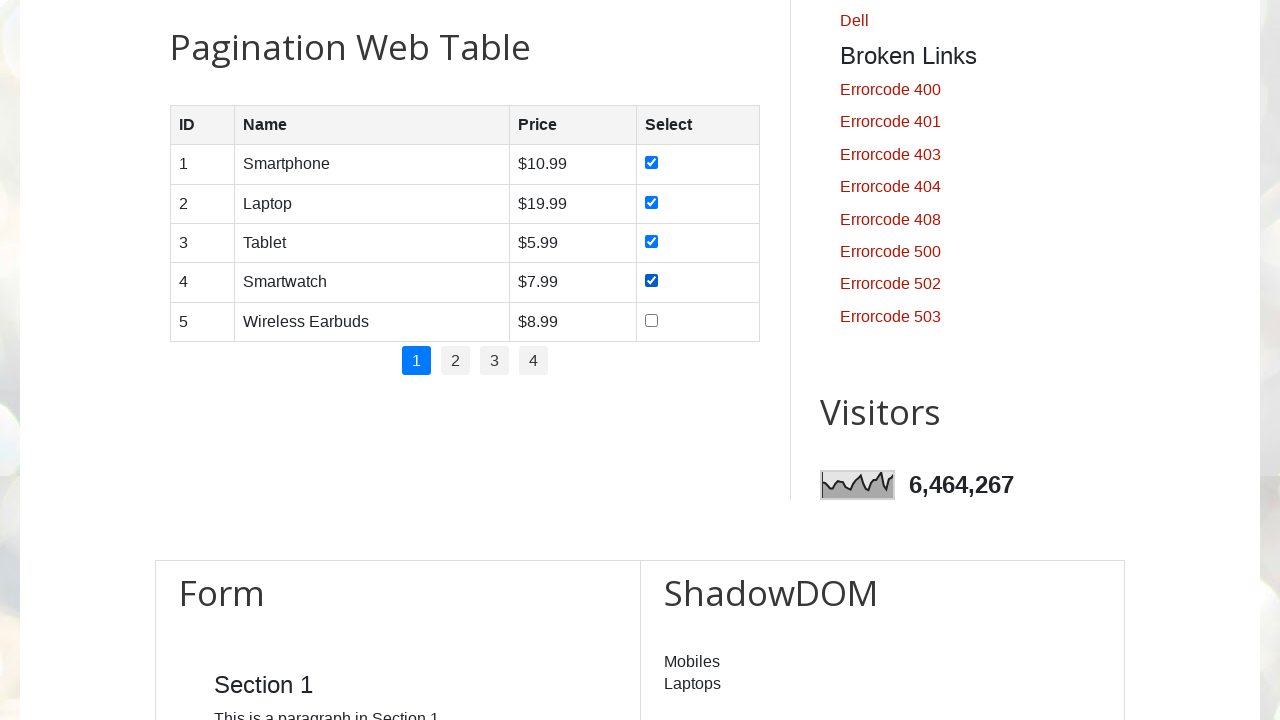

Selected checkbox in row 5 on page 1 at (651, 320) on //table[@id='productTable']/tbody/tr[5]/td[4]/input
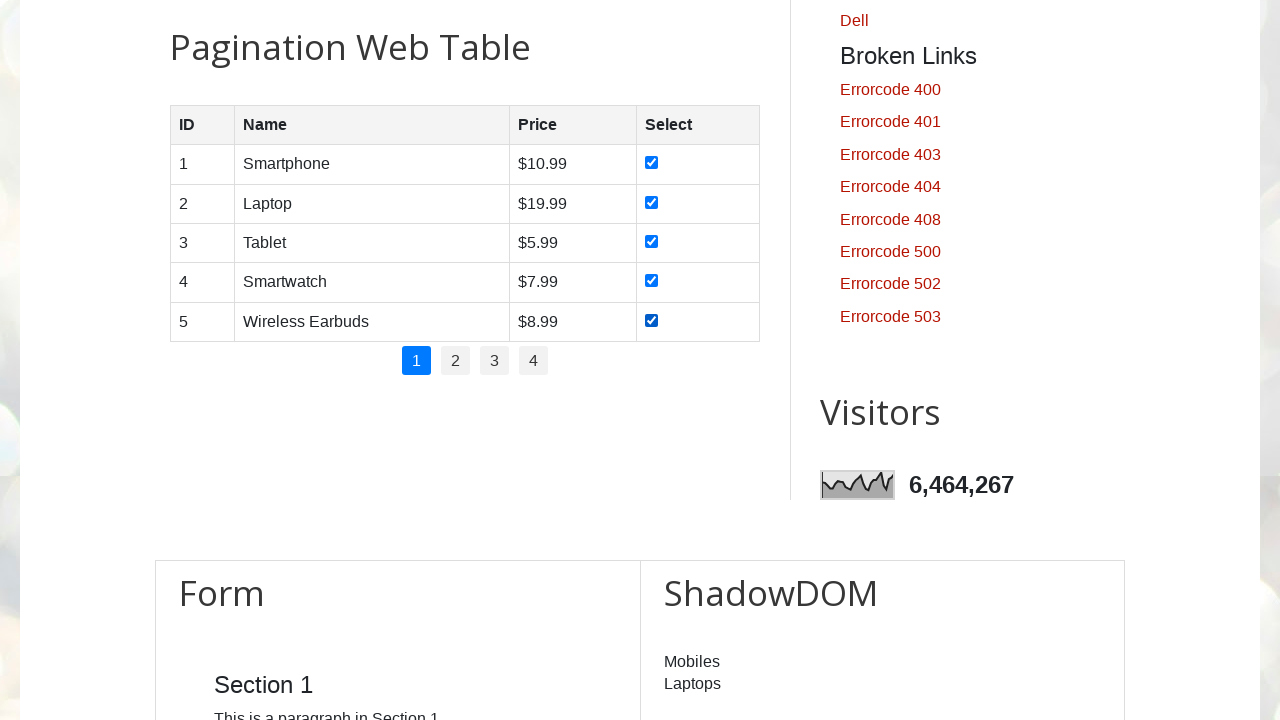

Clicked pagination item 2 at (456, 361) on xpath=//ul[@class='pagination']/li >> nth=1
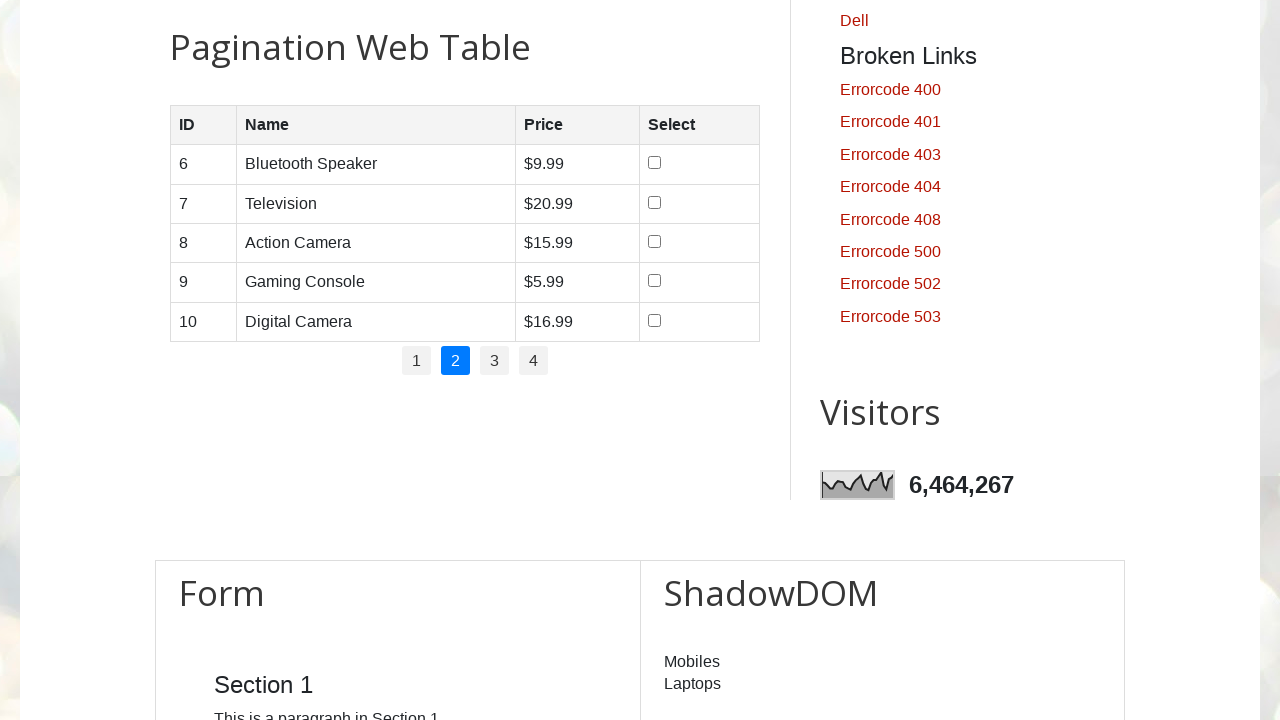

Waited for table to update after pagination click
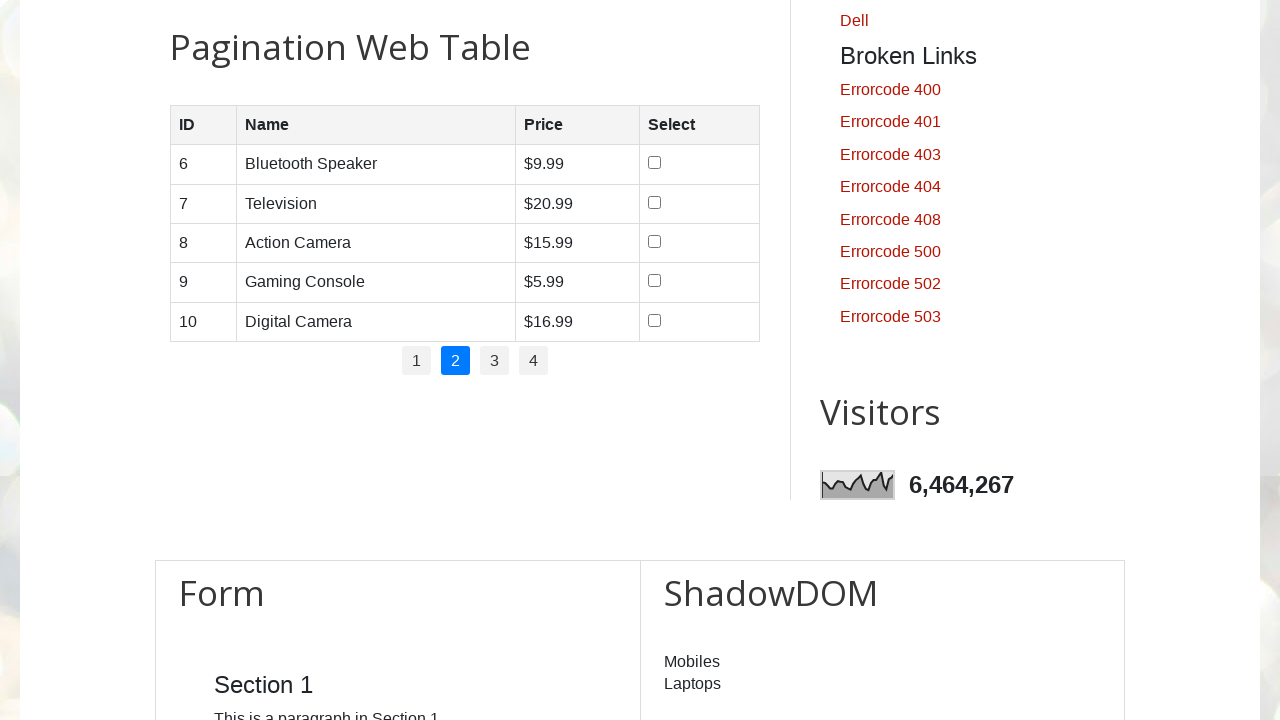

Selected checkbox in row 1 on page 2 at (654, 163) on //table[@id='productTable']/tbody/tr[1]/td[4]/input
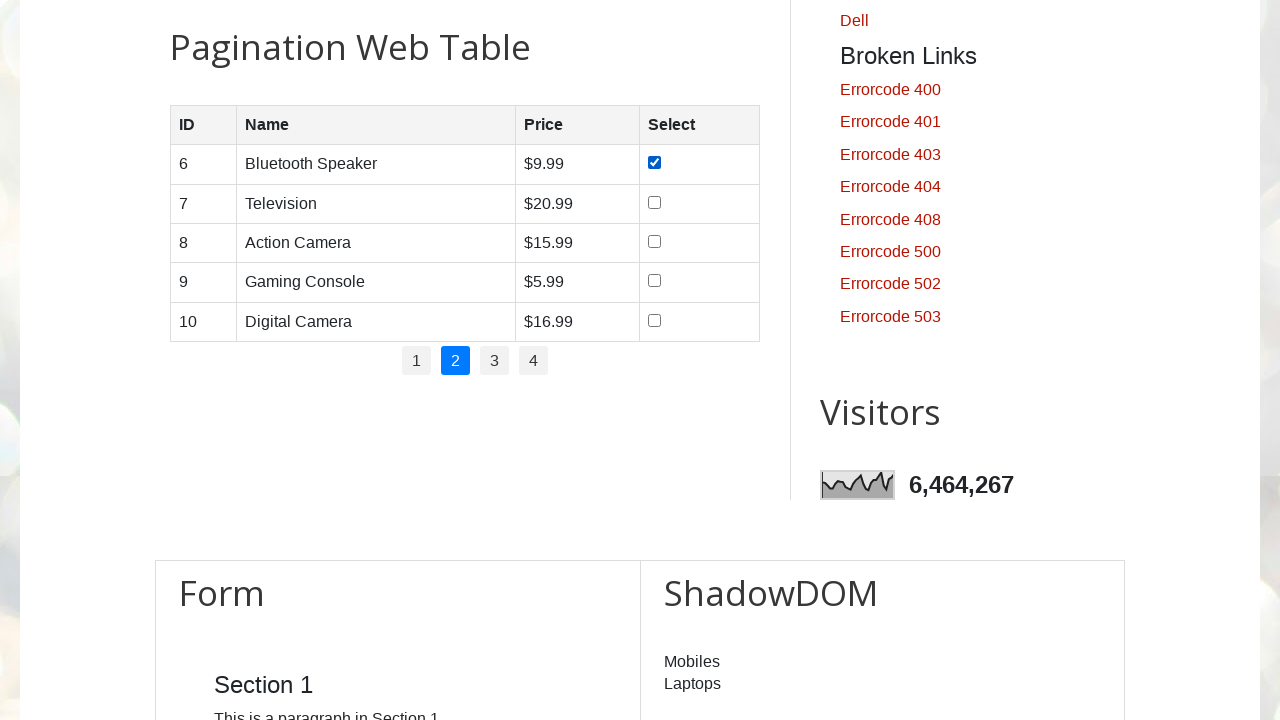

Selected checkbox in row 2 on page 2 at (654, 202) on //table[@id='productTable']/tbody/tr[2]/td[4]/input
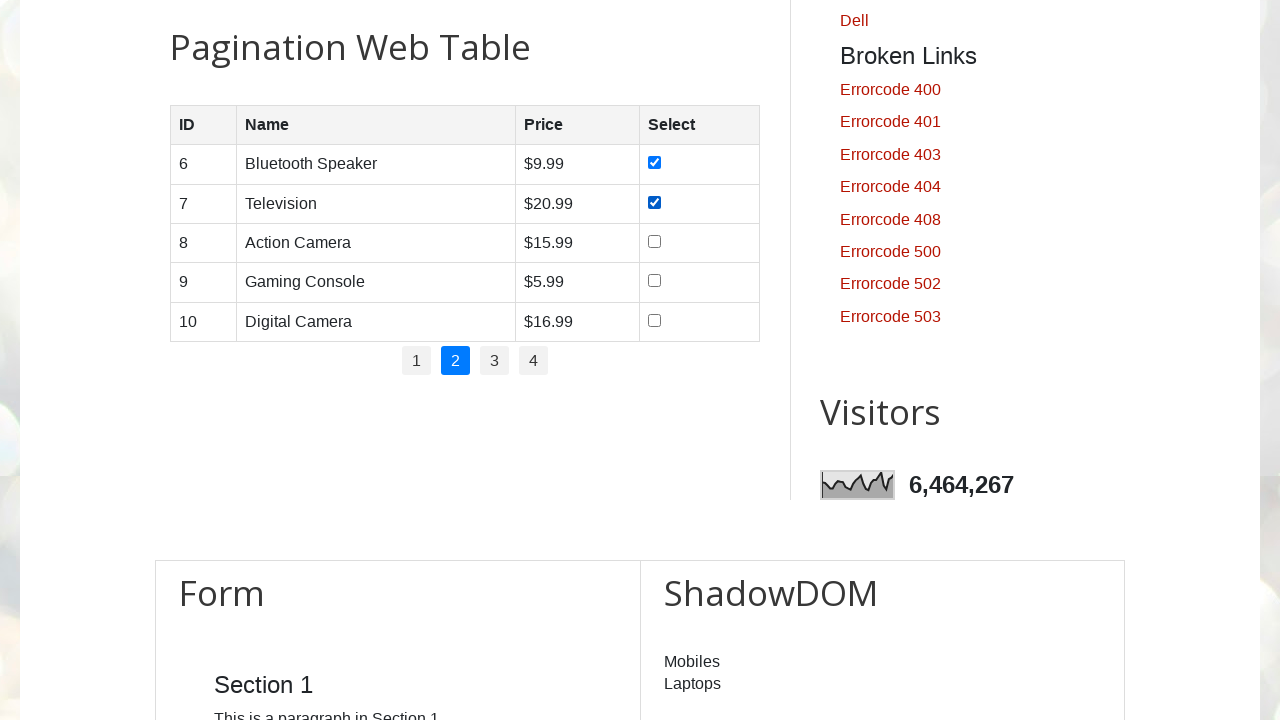

Selected checkbox in row 3 on page 2 at (654, 241) on //table[@id='productTable']/tbody/tr[3]/td[4]/input
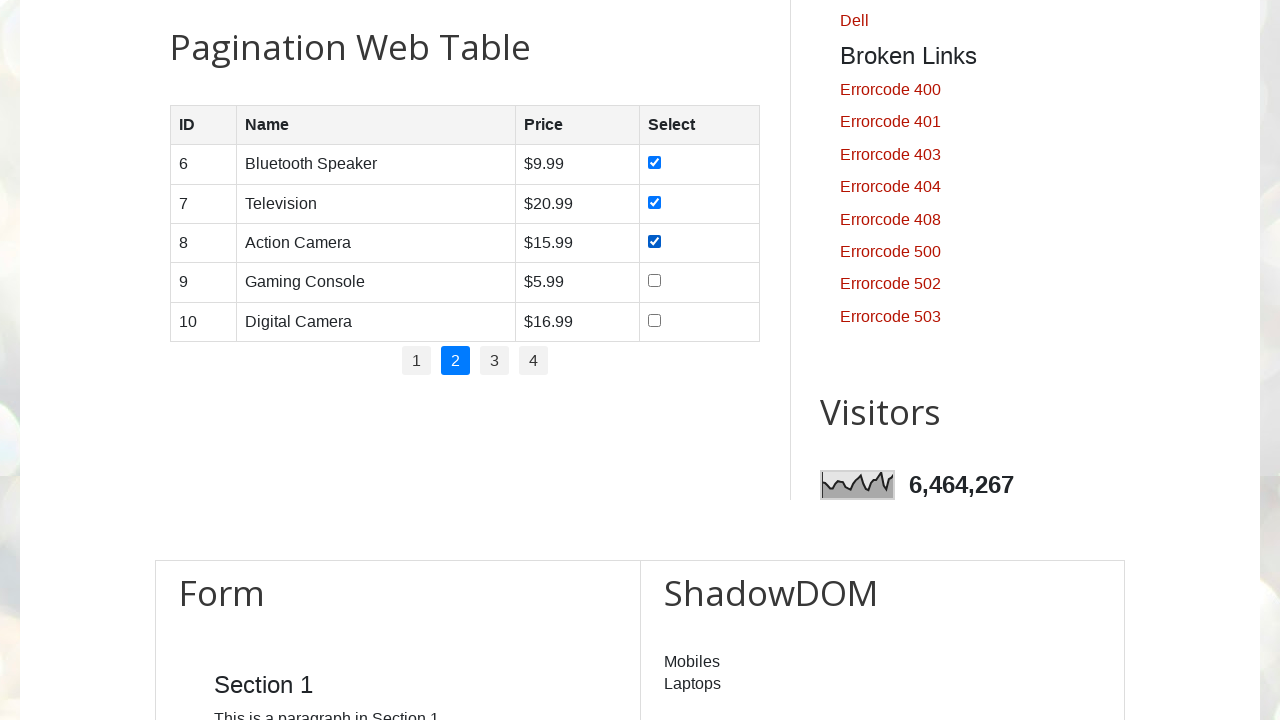

Selected checkbox in row 4 on page 2 at (654, 281) on //table[@id='productTable']/tbody/tr[4]/td[4]/input
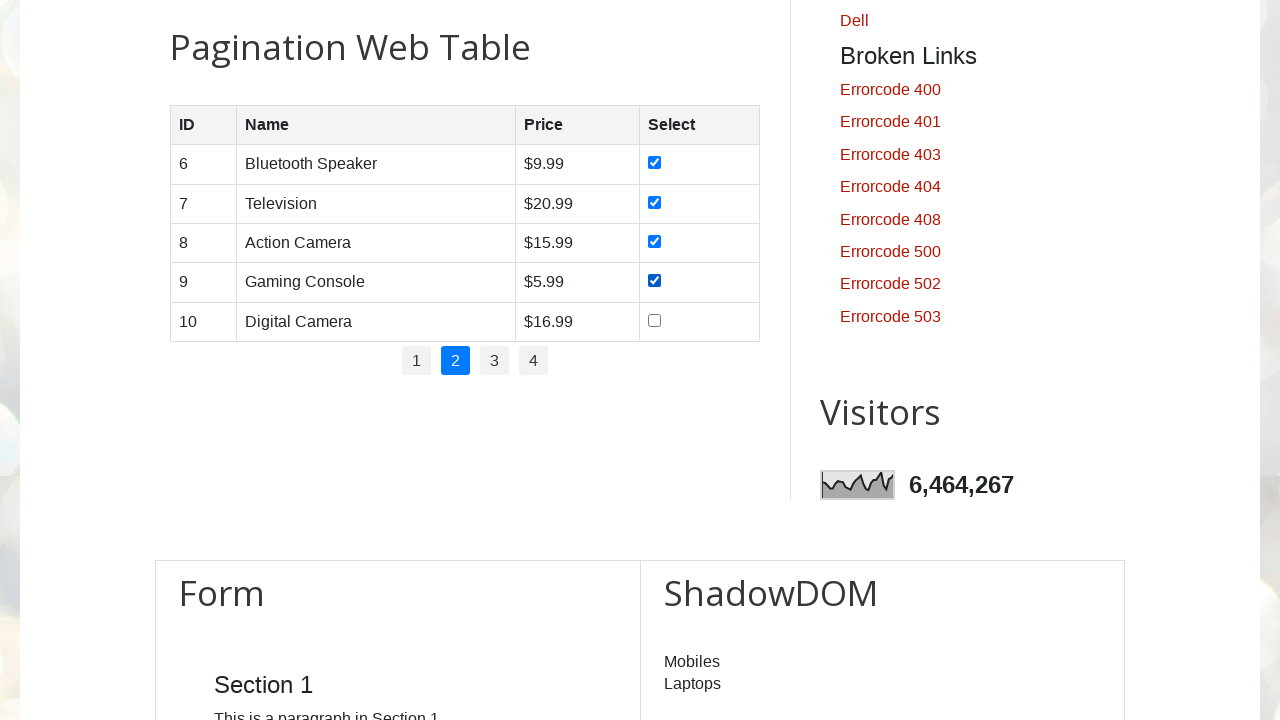

Selected checkbox in row 5 on page 2 at (654, 320) on //table[@id='productTable']/tbody/tr[5]/td[4]/input
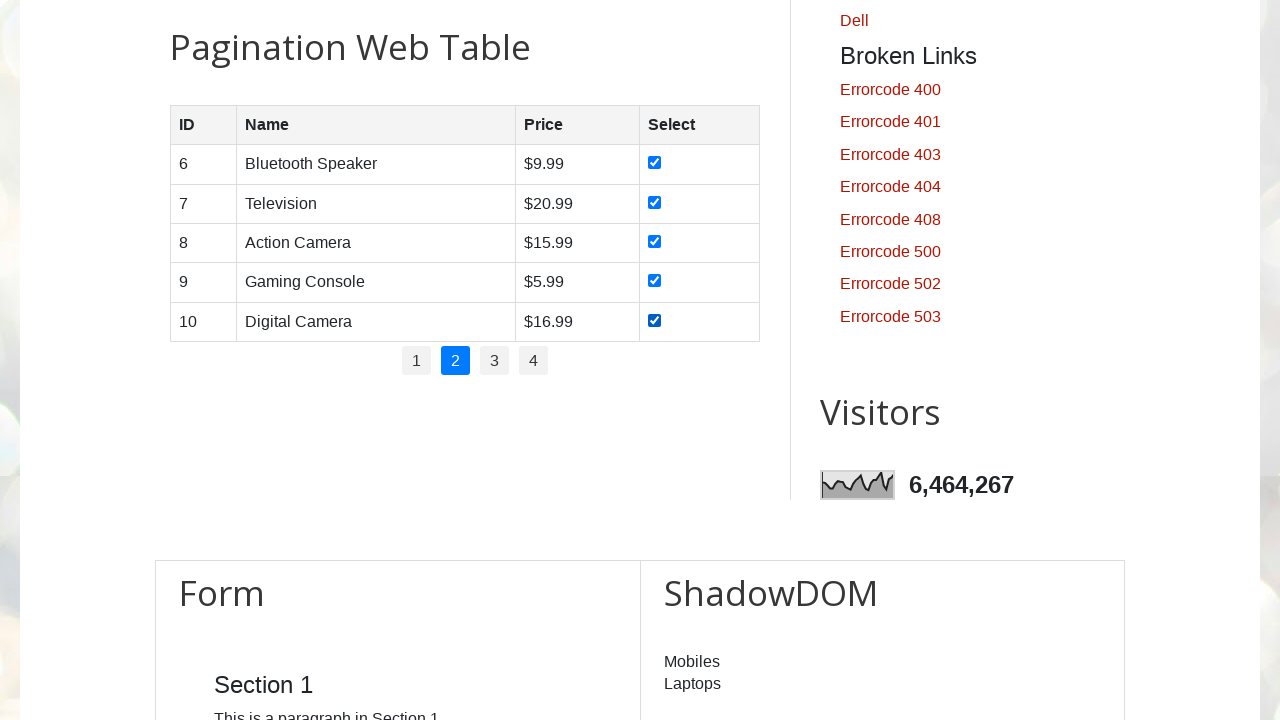

Clicked pagination item 3 at (494, 361) on xpath=//ul[@class='pagination']/li >> nth=2
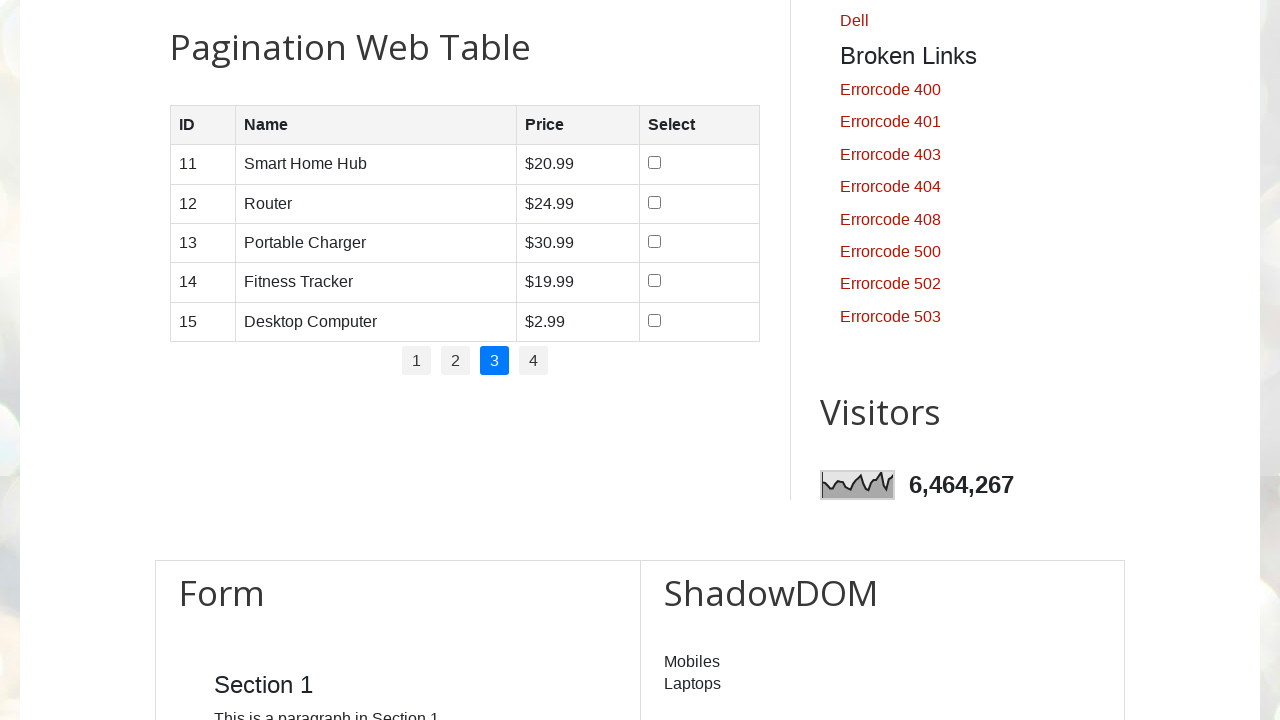

Waited for table to update after pagination click
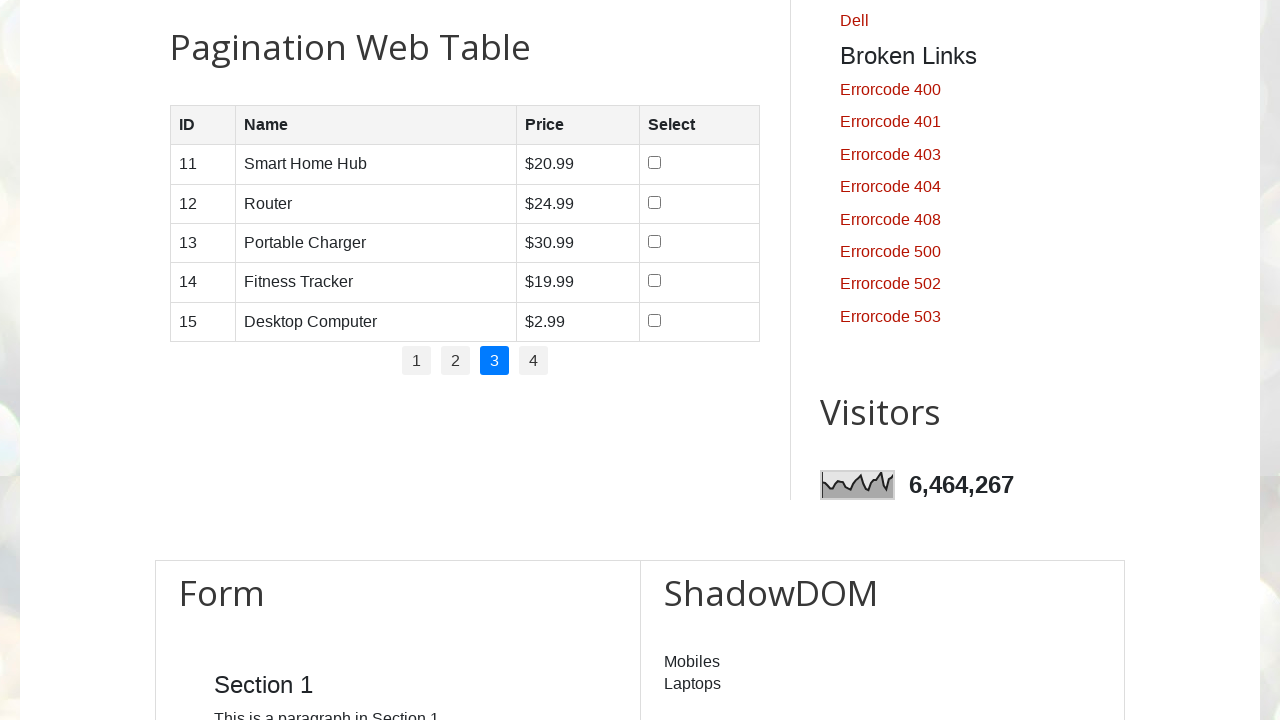

Selected checkbox in row 1 on page 3 at (655, 163) on //table[@id='productTable']/tbody/tr[1]/td[4]/input
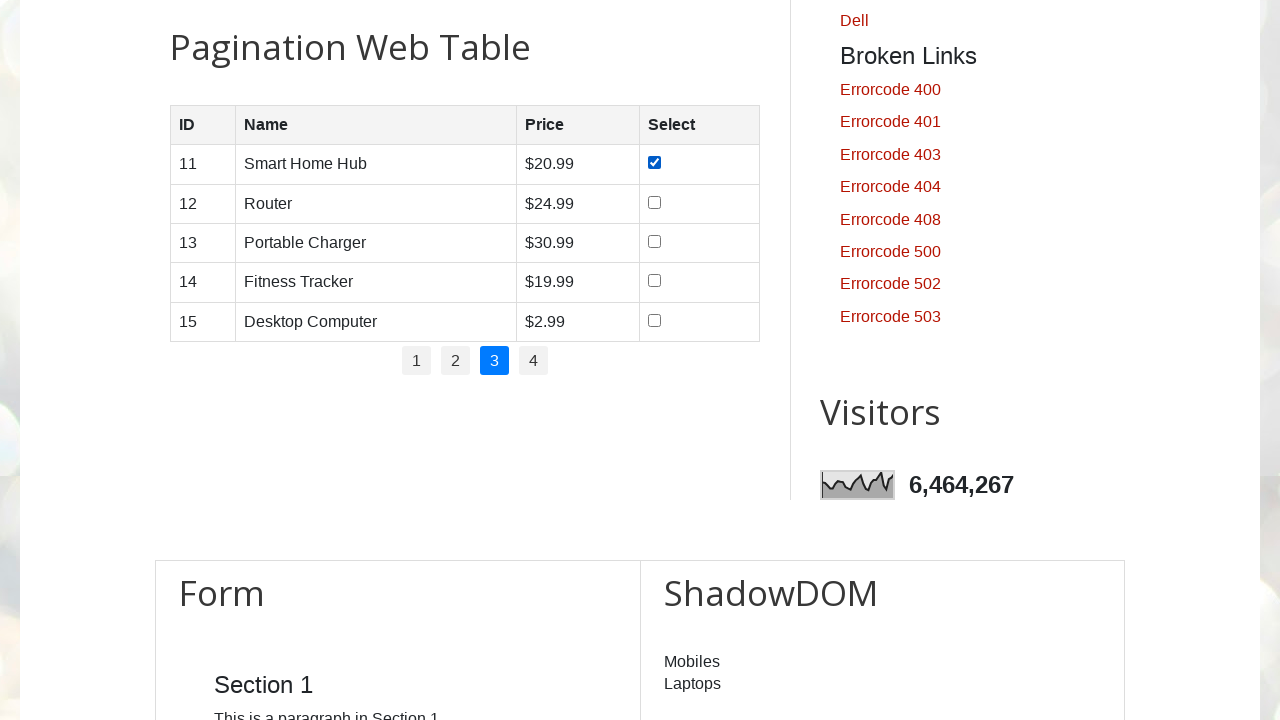

Selected checkbox in row 2 on page 3 at (655, 202) on //table[@id='productTable']/tbody/tr[2]/td[4]/input
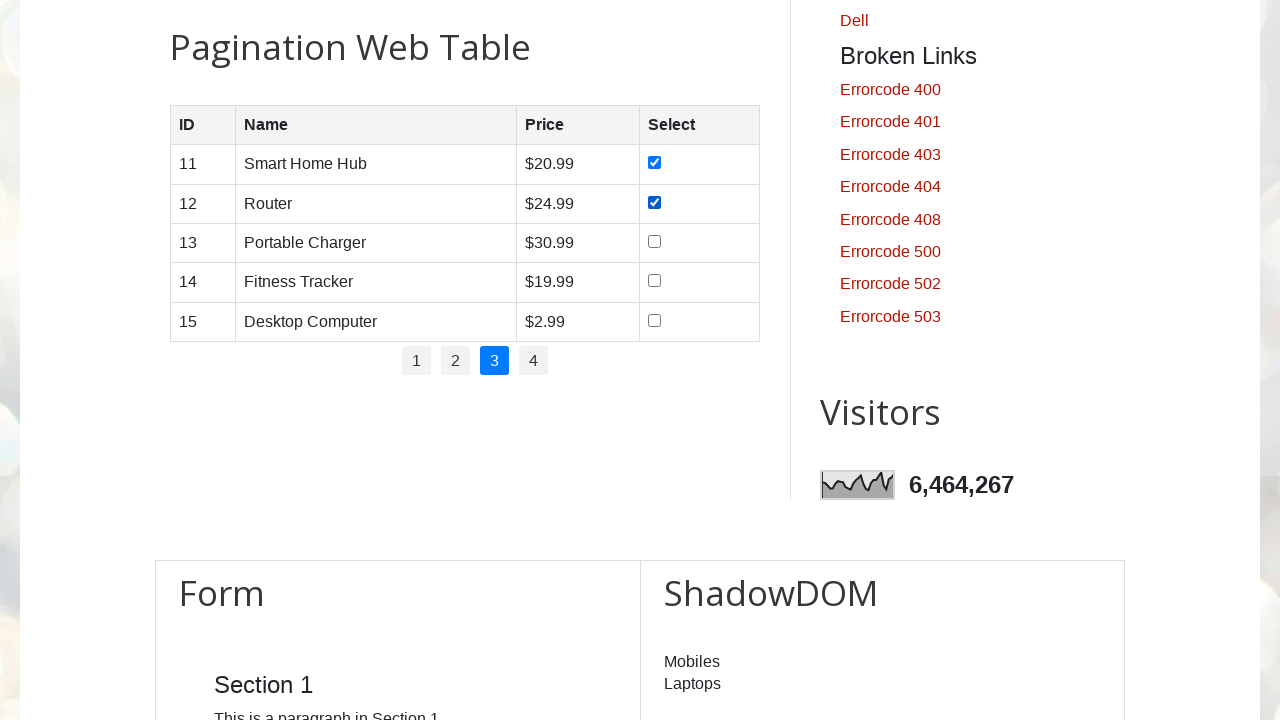

Selected checkbox in row 3 on page 3 at (655, 241) on //table[@id='productTable']/tbody/tr[3]/td[4]/input
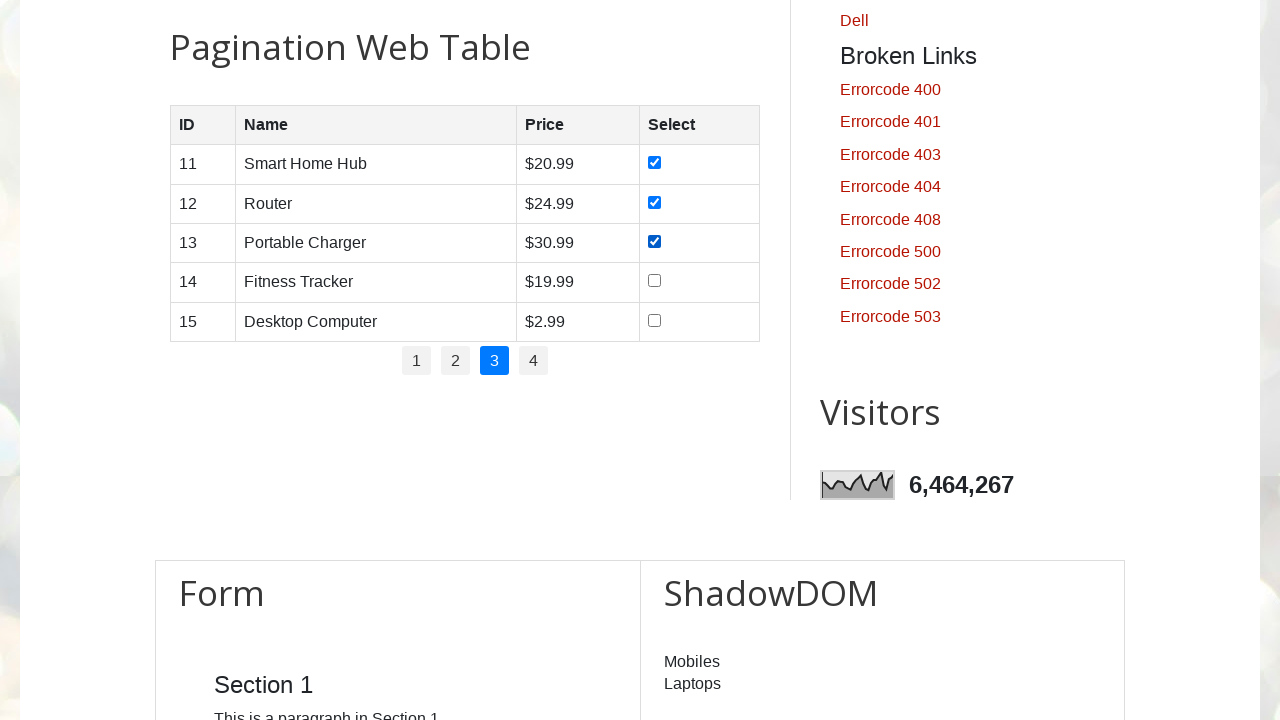

Selected checkbox in row 4 on page 3 at (655, 281) on //table[@id='productTable']/tbody/tr[4]/td[4]/input
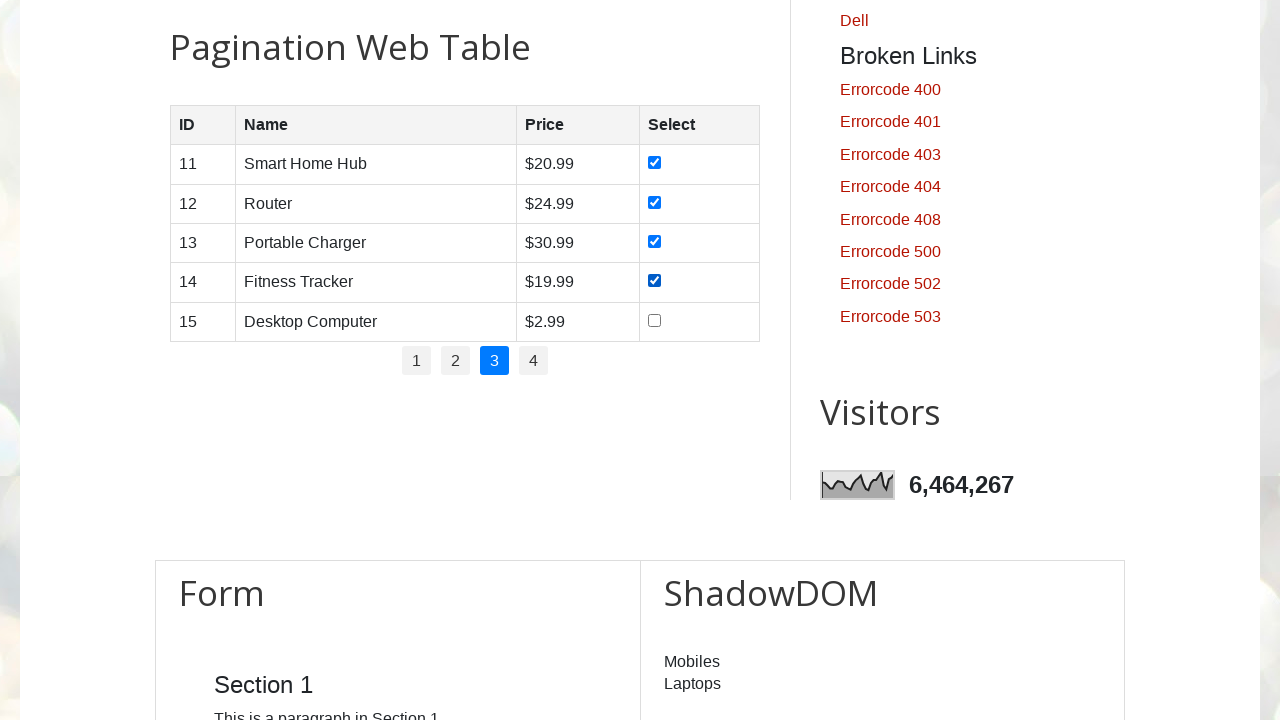

Selected checkbox in row 5 on page 3 at (655, 320) on //table[@id='productTable']/tbody/tr[5]/td[4]/input
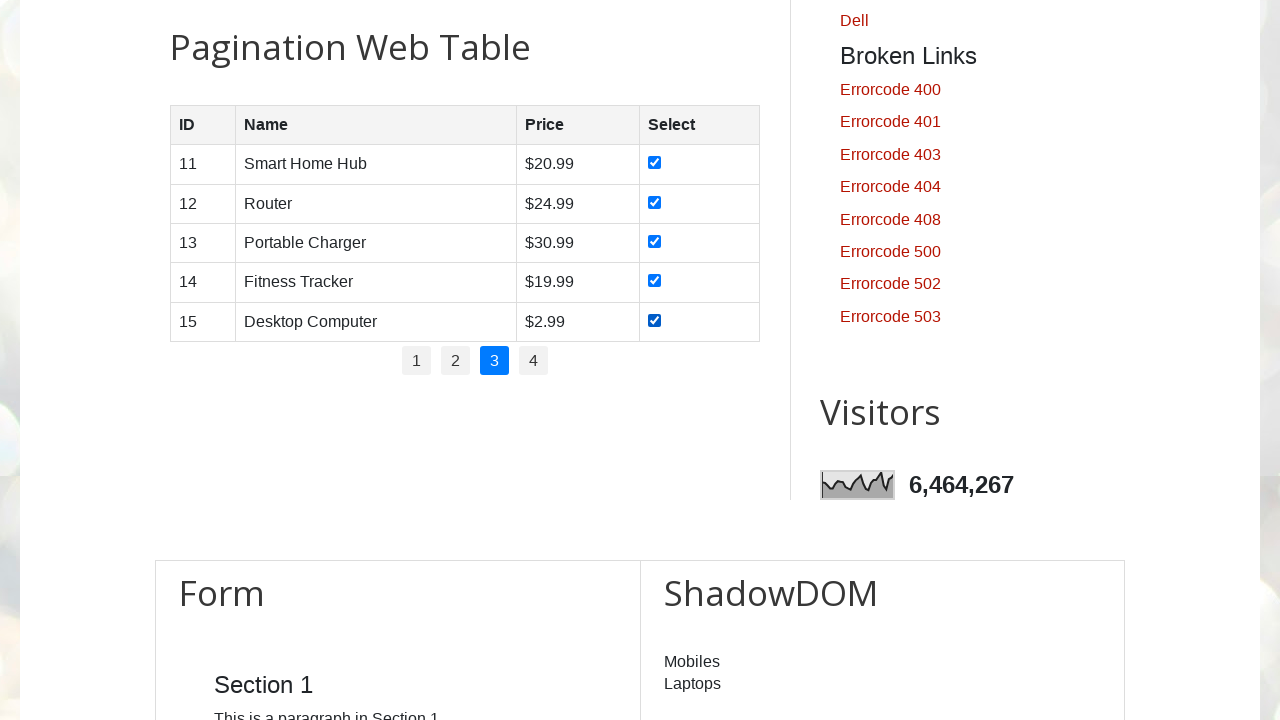

Clicked pagination item 4 at (534, 361) on xpath=//ul[@class='pagination']/li >> nth=3
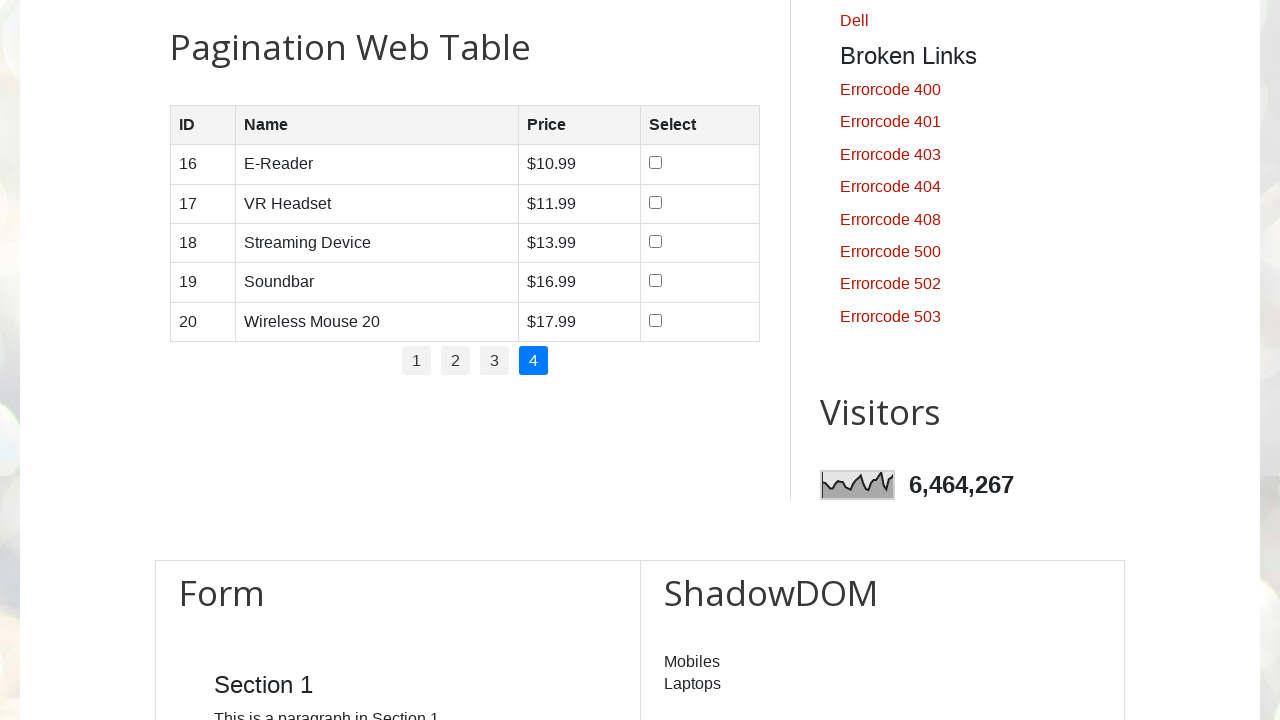

Waited for table to update after pagination click
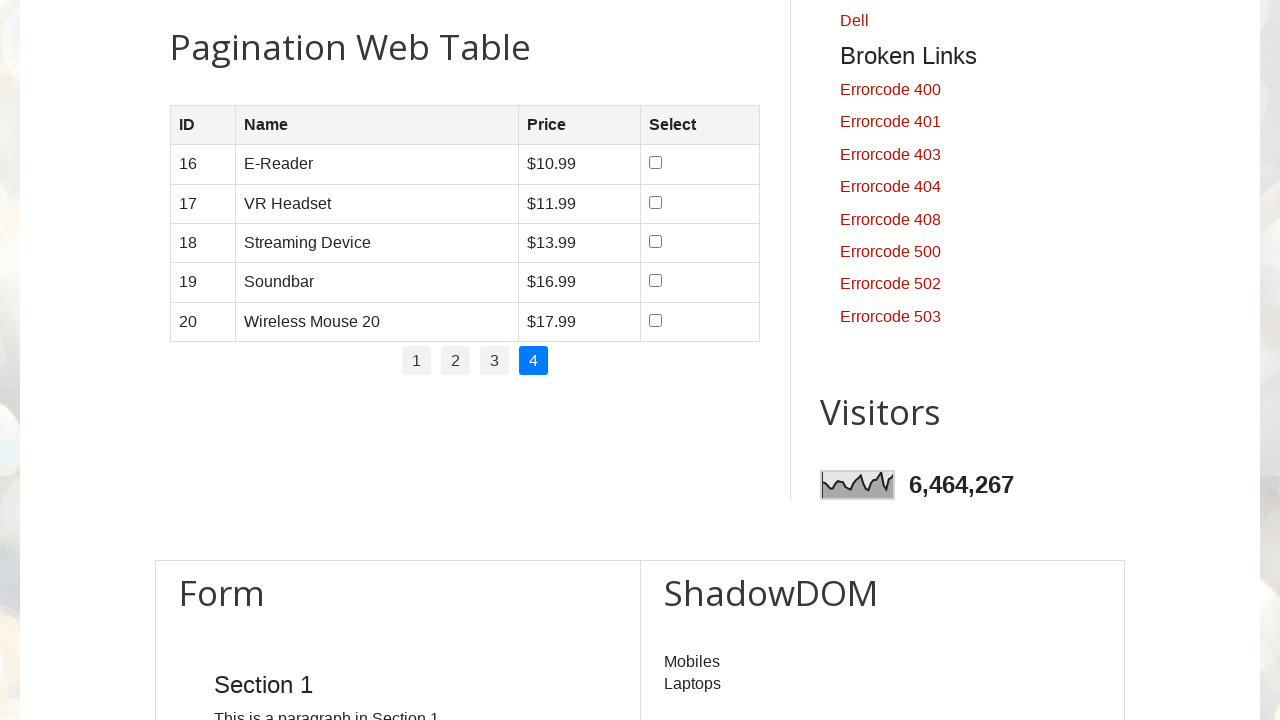

Selected checkbox in row 1 on page 4 at (656, 163) on //table[@id='productTable']/tbody/tr[1]/td[4]/input
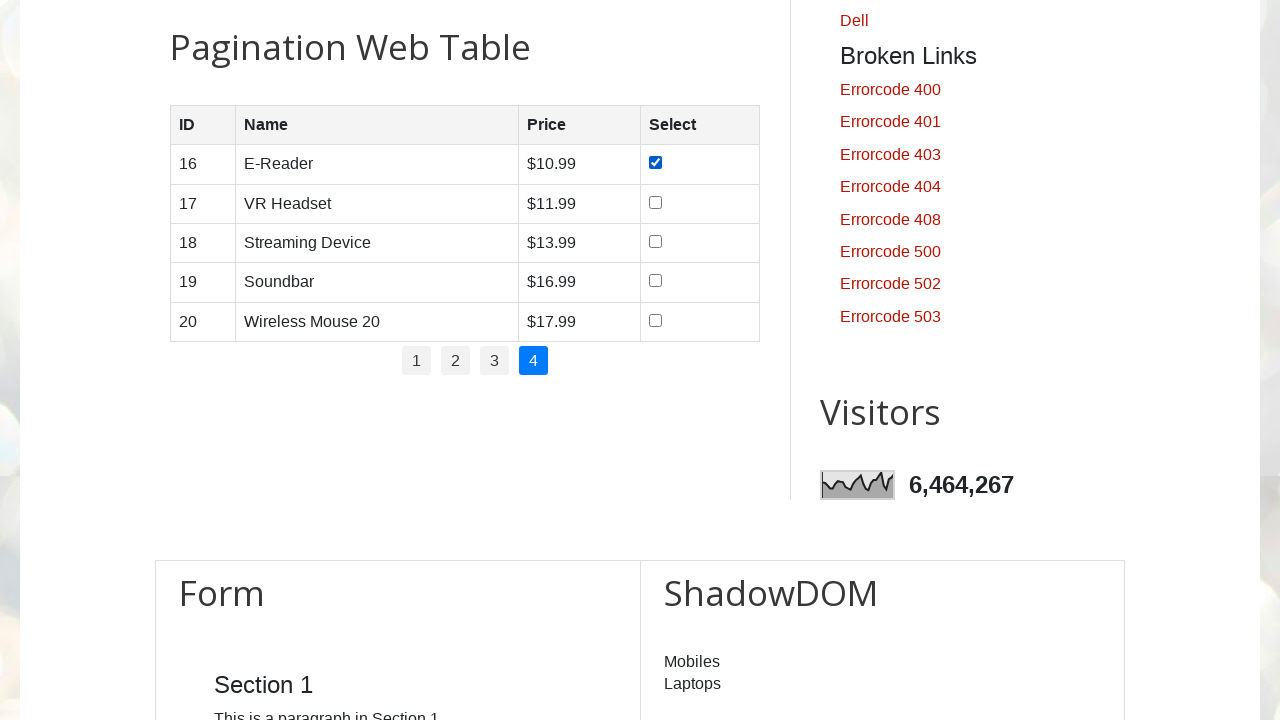

Selected checkbox in row 2 on page 4 at (656, 202) on //table[@id='productTable']/tbody/tr[2]/td[4]/input
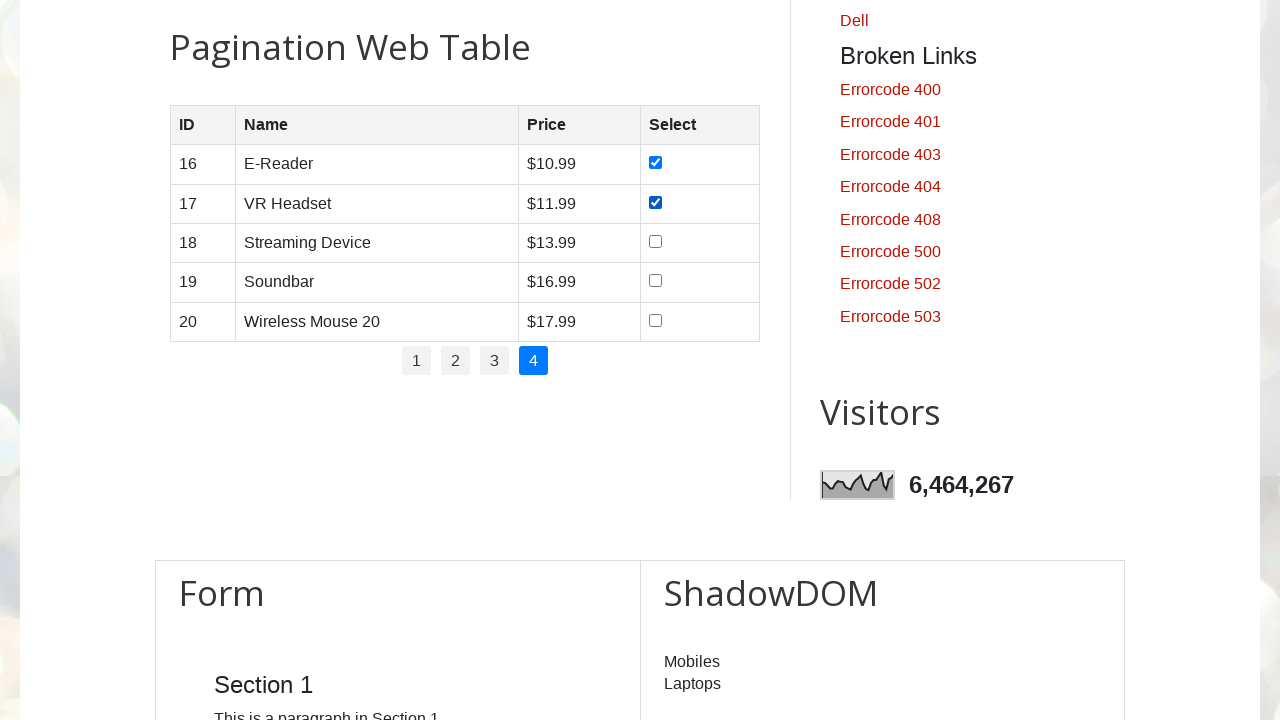

Selected checkbox in row 3 on page 4 at (656, 241) on //table[@id='productTable']/tbody/tr[3]/td[4]/input
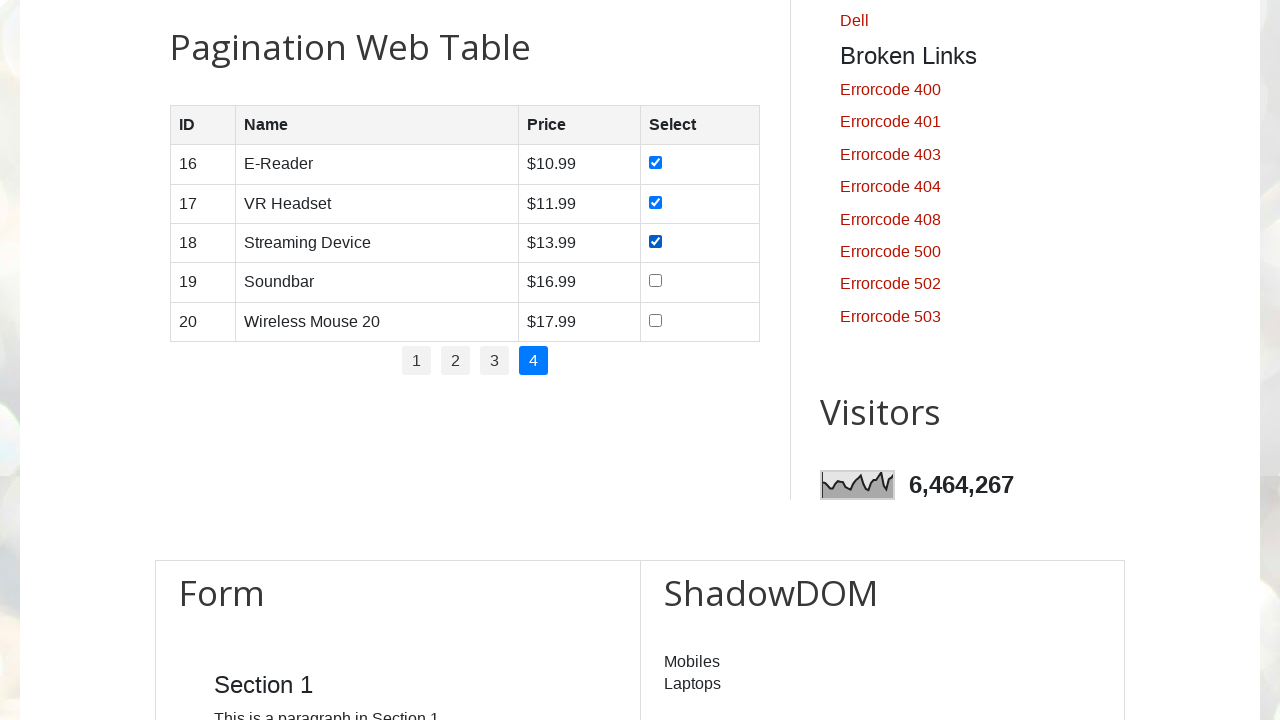

Selected checkbox in row 4 on page 4 at (656, 281) on //table[@id='productTable']/tbody/tr[4]/td[4]/input
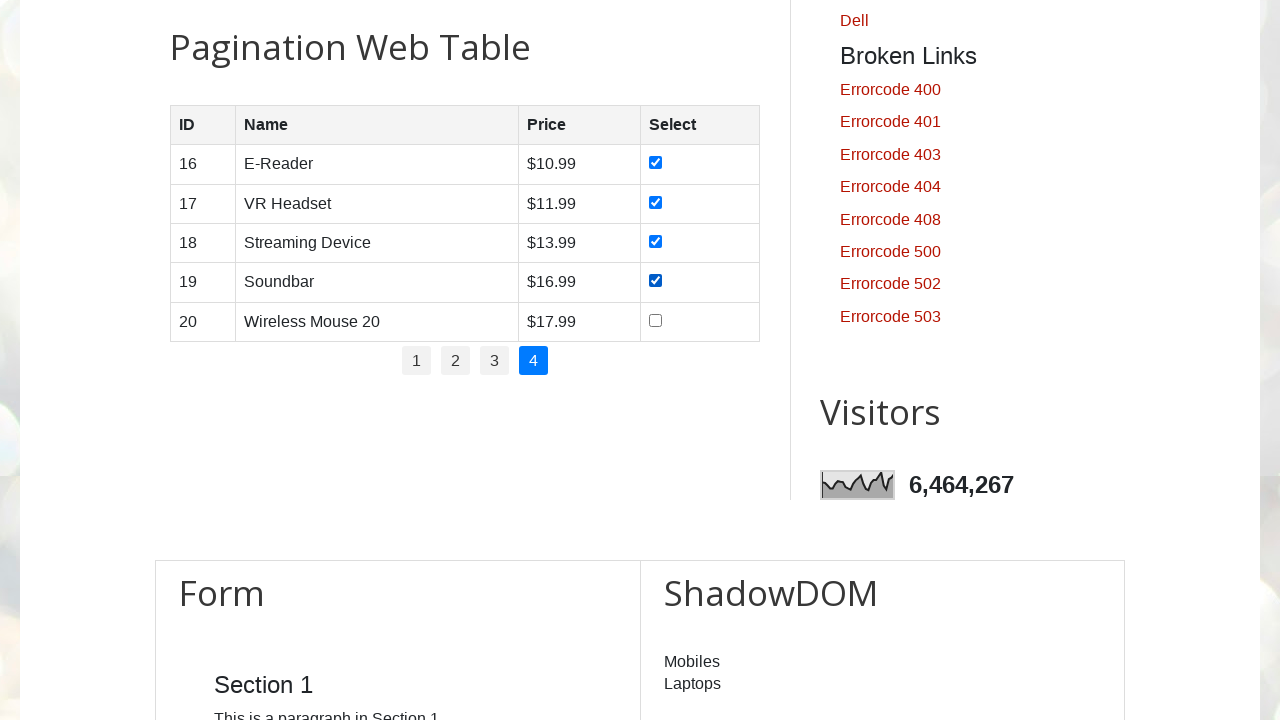

Selected checkbox in row 5 on page 4 at (656, 320) on //table[@id='productTable']/tbody/tr[5]/td[4]/input
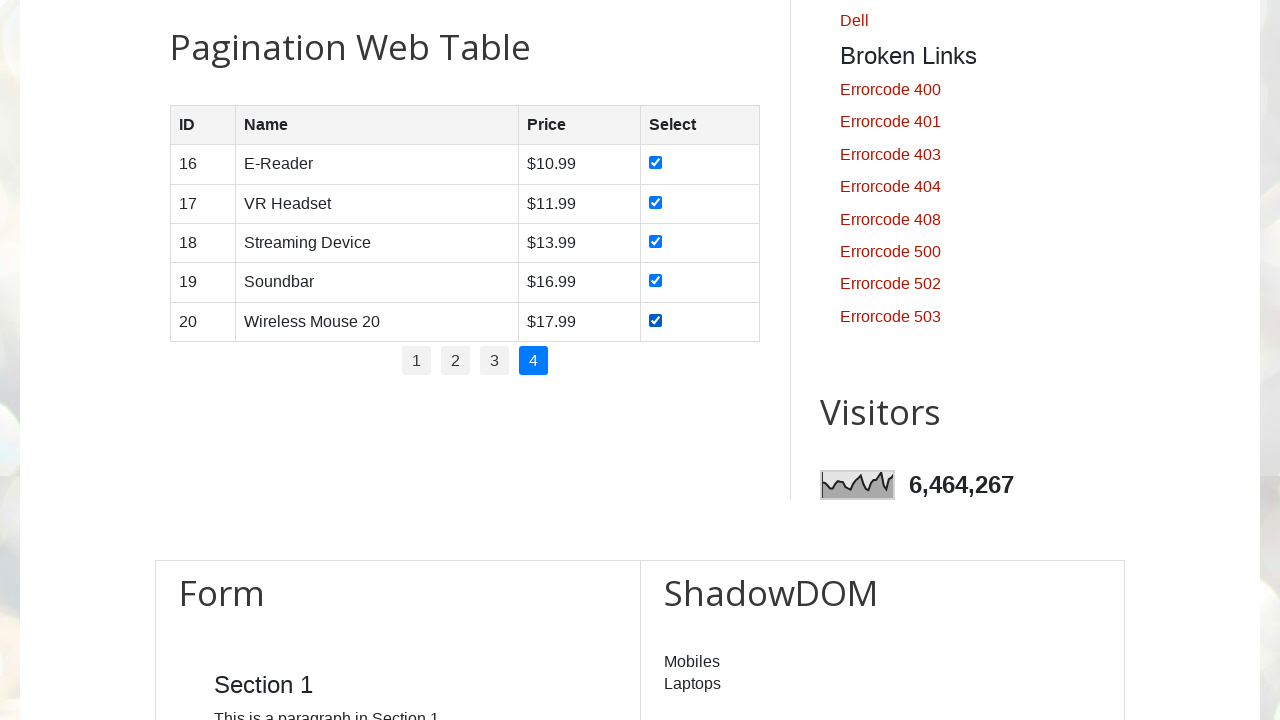

Selected first checkbox in product table at (656, 163) on xpath=//table[@id='productTable']/tbody/tr[1]/td[4]/input
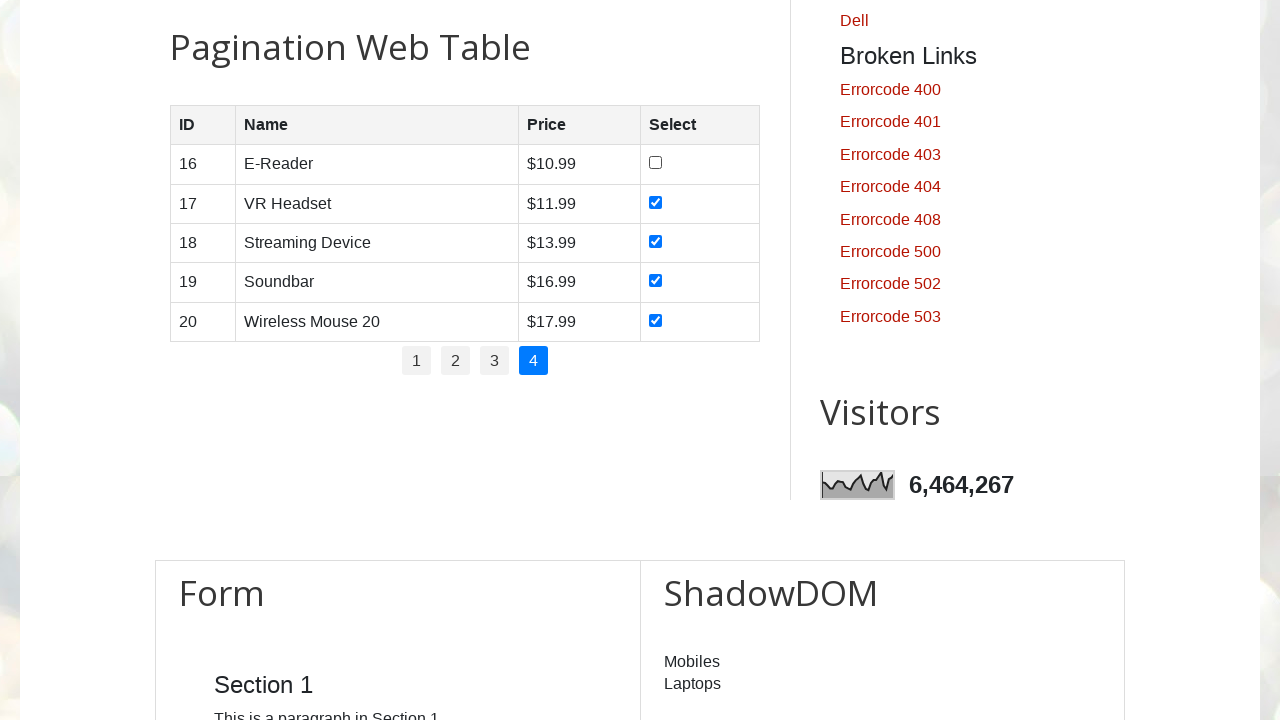

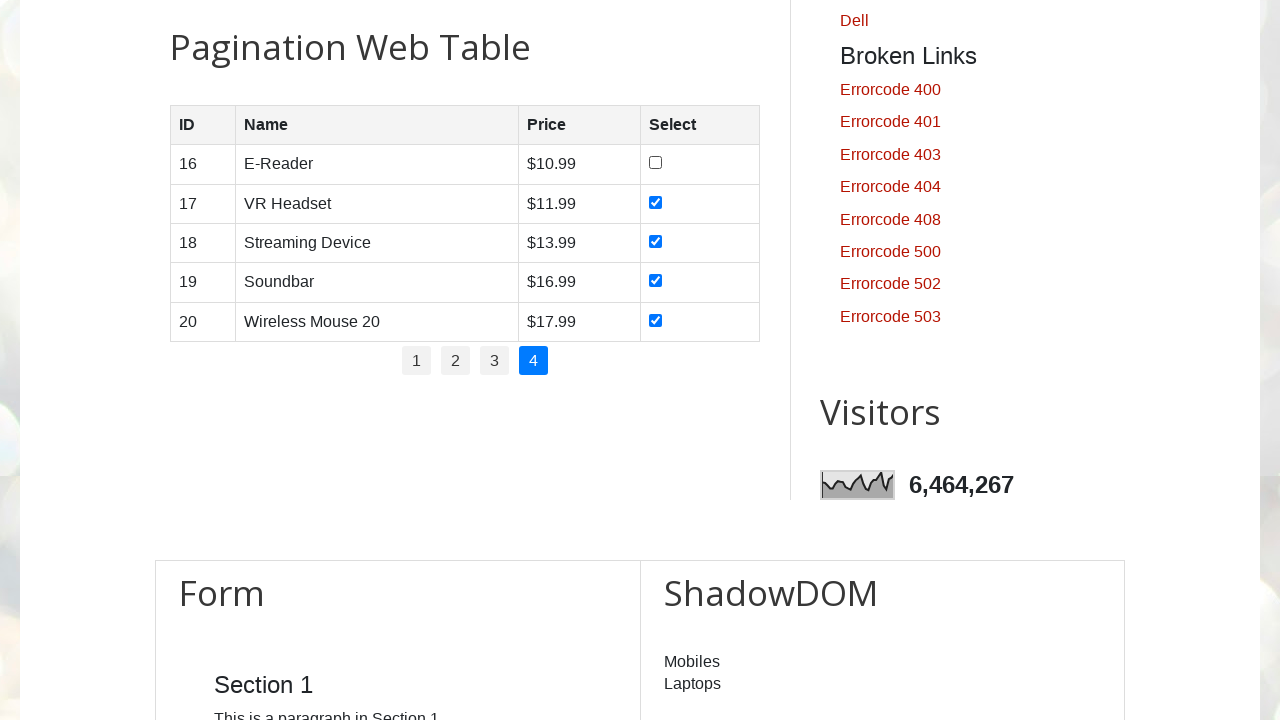